Navigates to the DemoBlaze website and verifies that the page title contains "STORE"

Starting URL: http://www.demoblaze.com

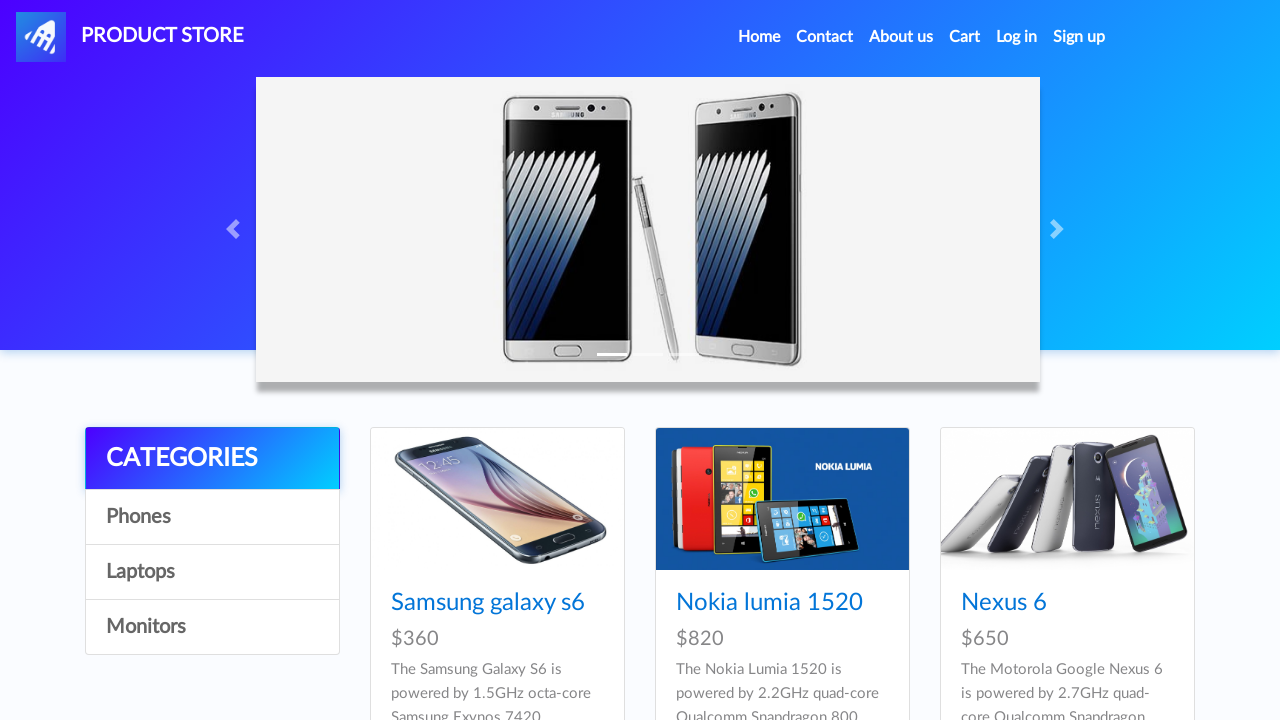

Navigated to DemoBlaze website at http://www.demoblaze.com
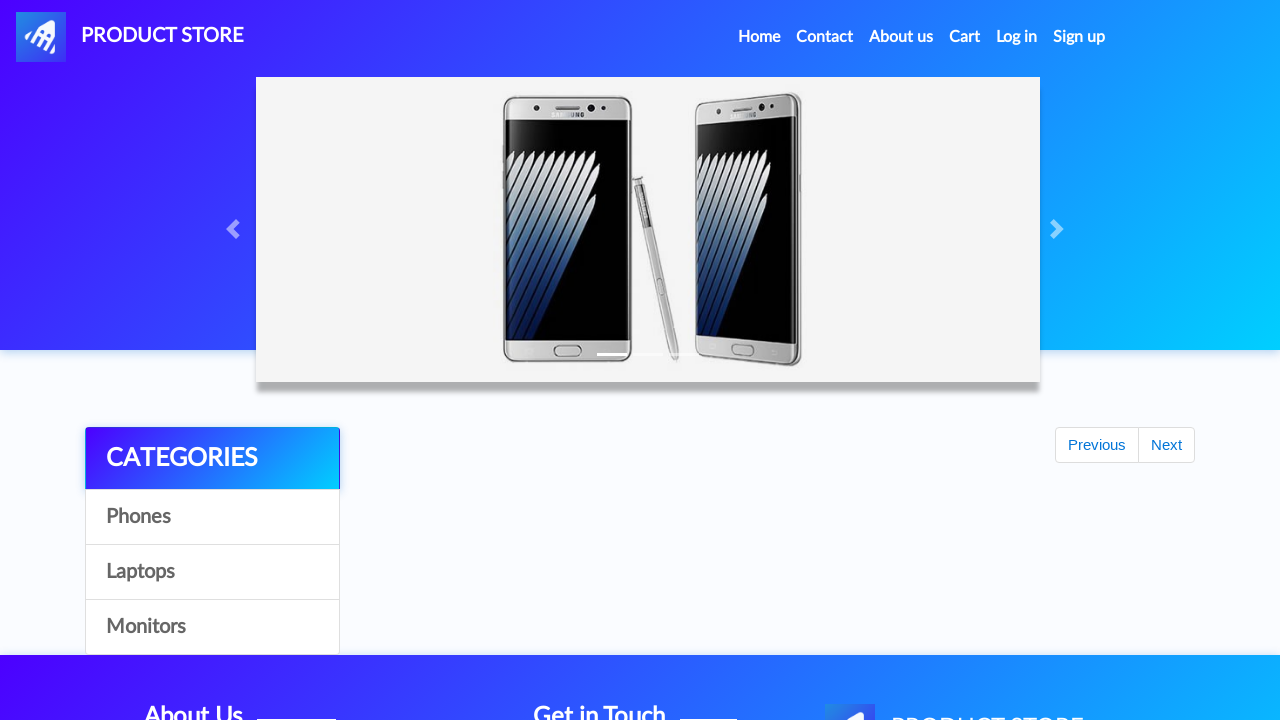

Retrieved page title: STORE
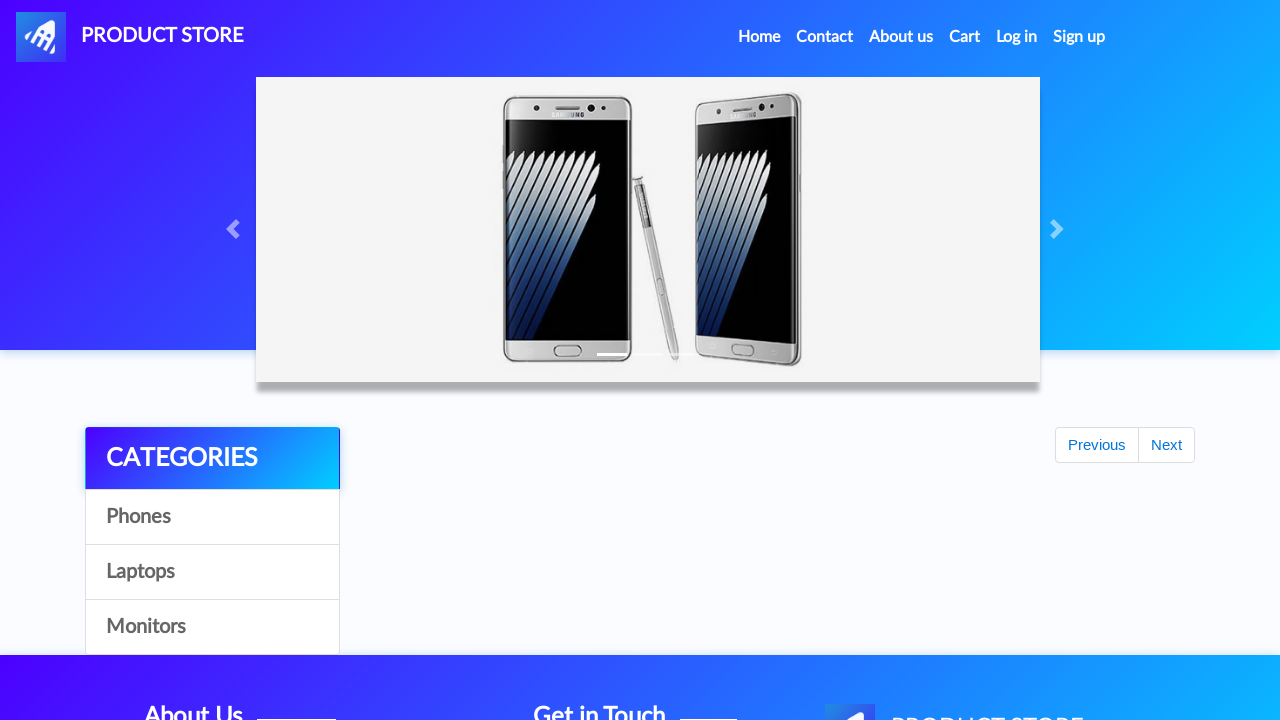

Verified that page title contains 'STORE'
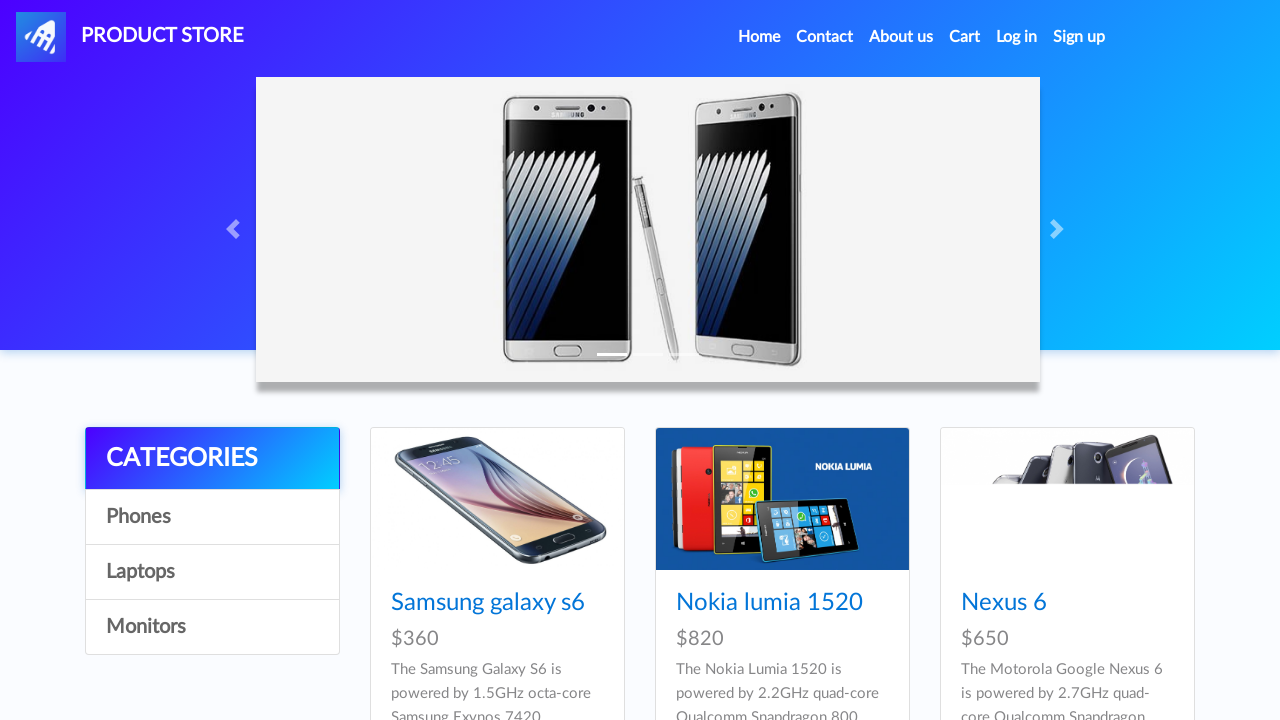

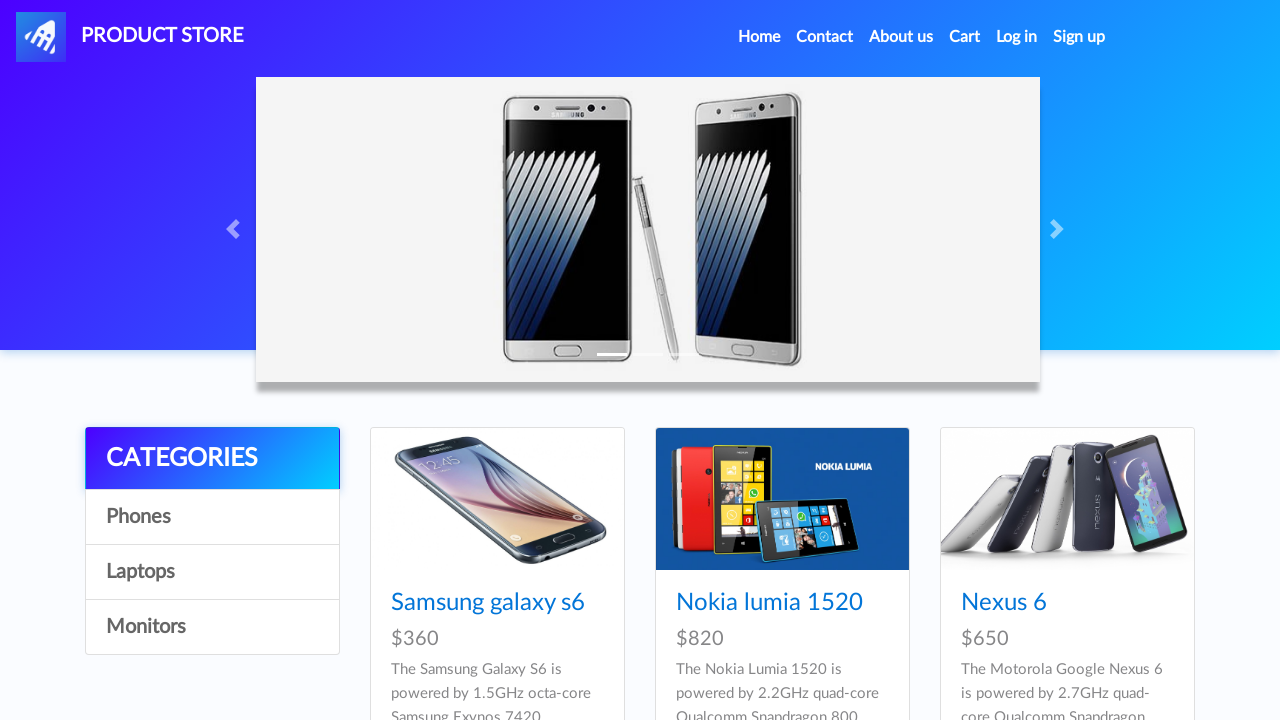